Tests form input functionality by filling the first name field on a registration page with multiple concatenated string values and verifying the input value.

Starting URL: https://naveenautomationlabs.com/opencart/index.php?route=account/register

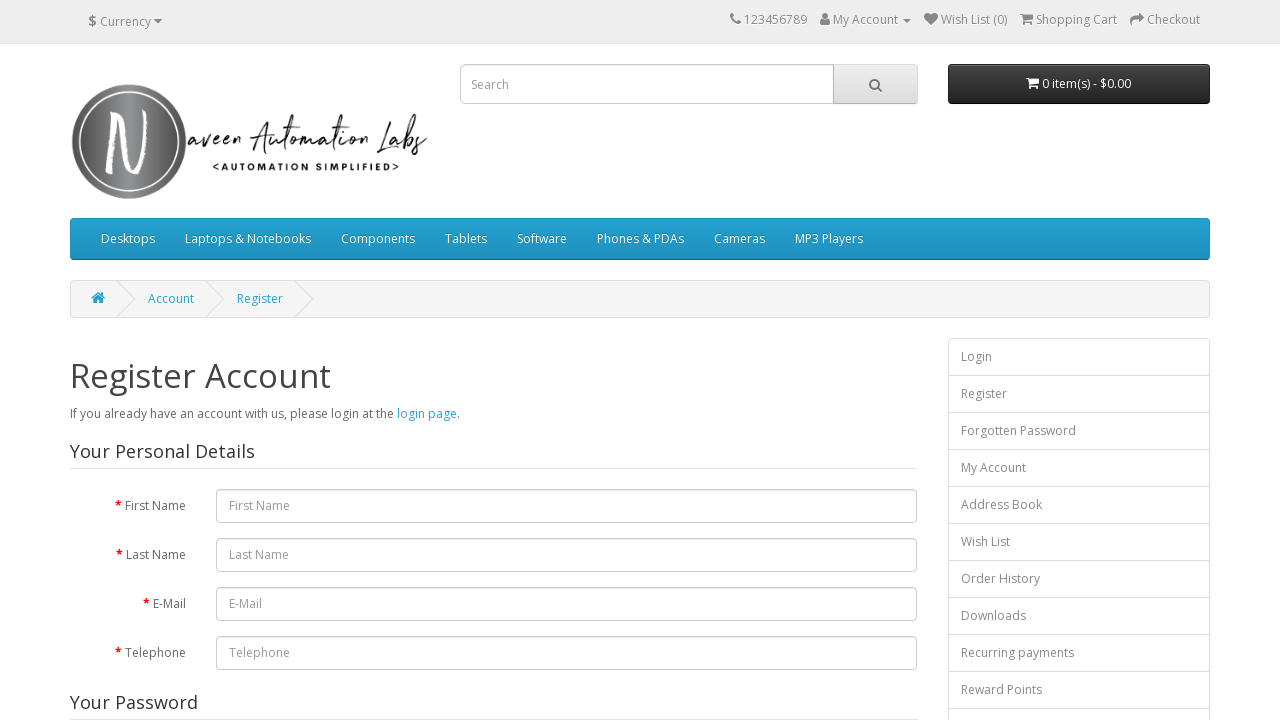

Filled first name field with 'KavithamaniSDETSelenium notes' on #input-firstname
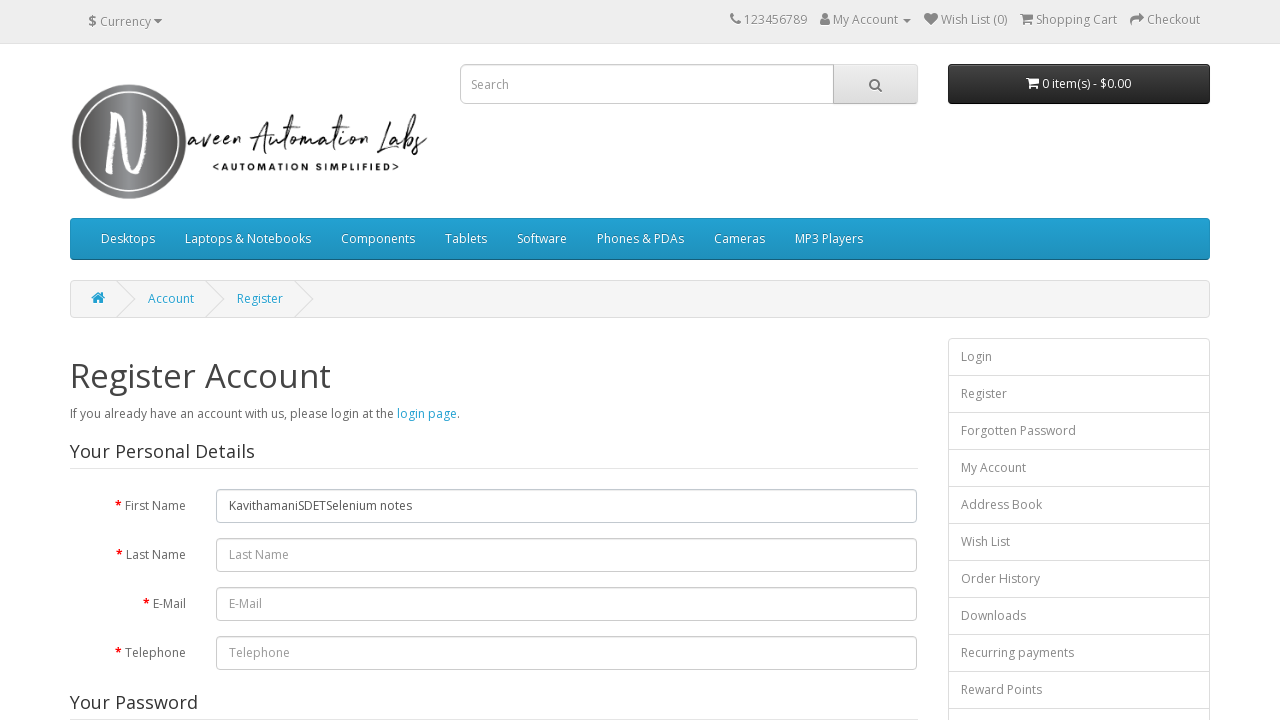

Retrieved first name field value: ''
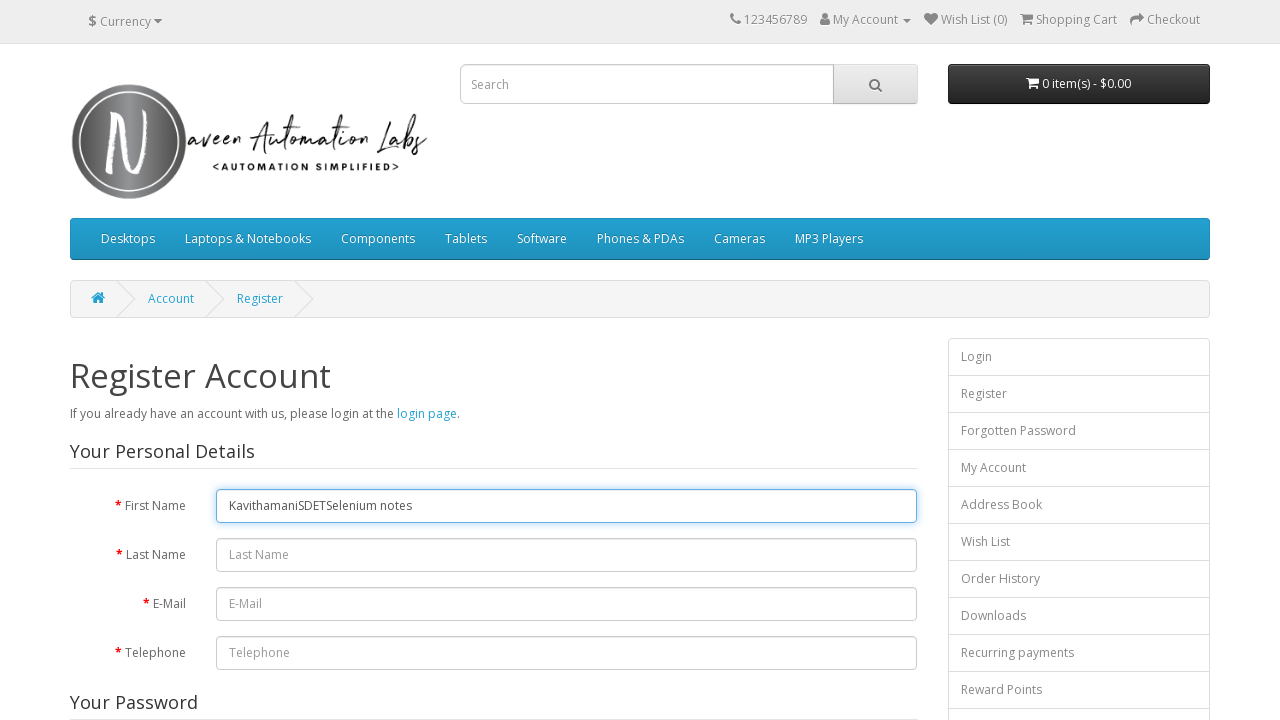

Printed first name field value to console
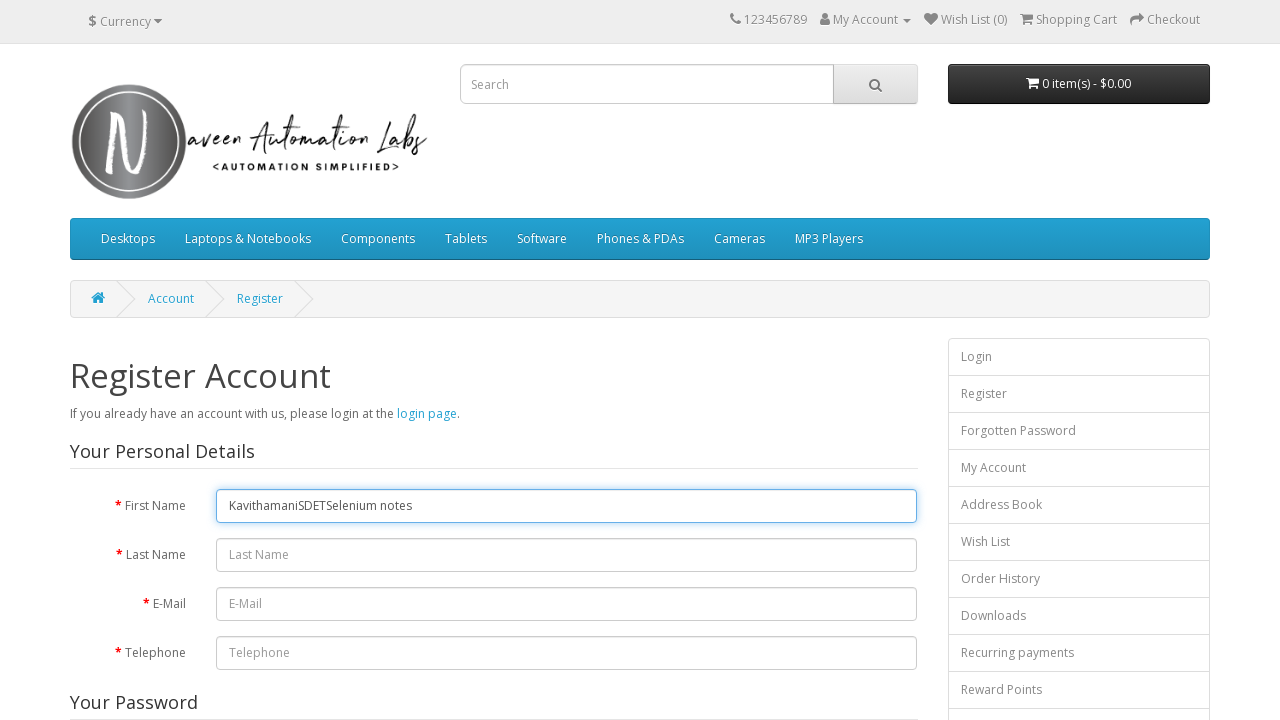

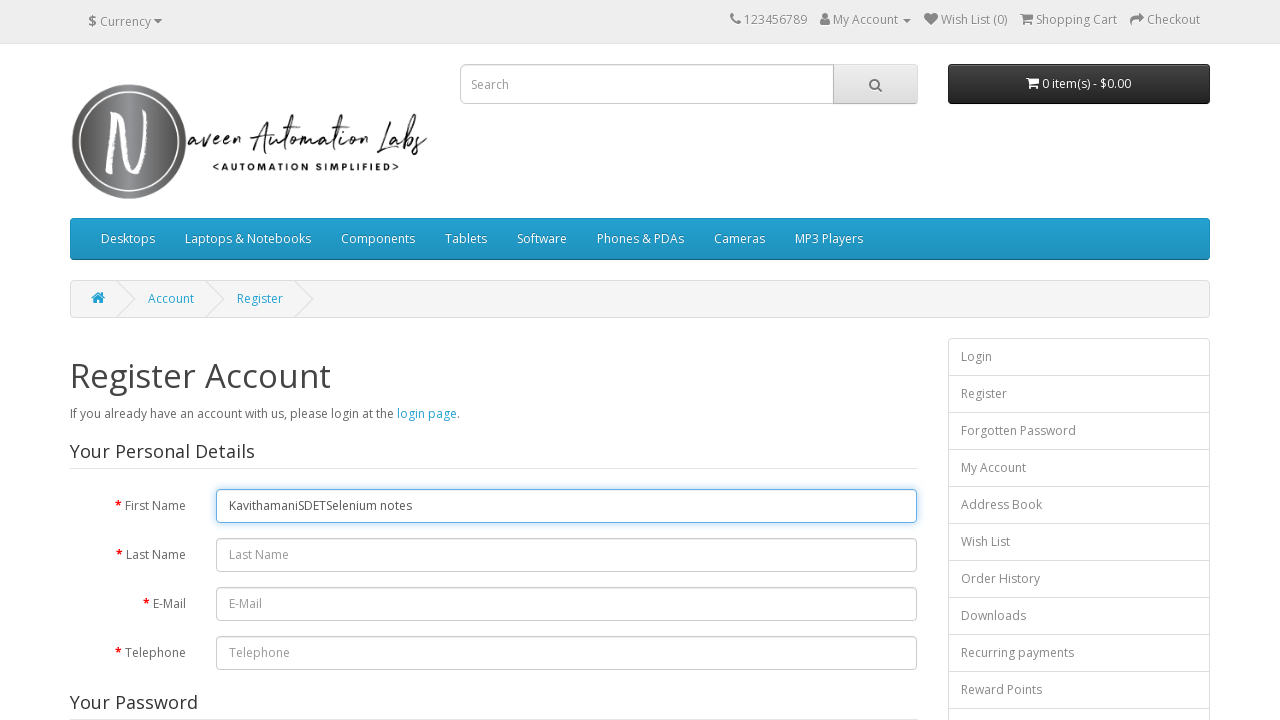